Navigates to the DemoQA text-box page and retrieves the h1 heading text to verify the page loaded correctly

Starting URL: https://demoqa.com/text-box

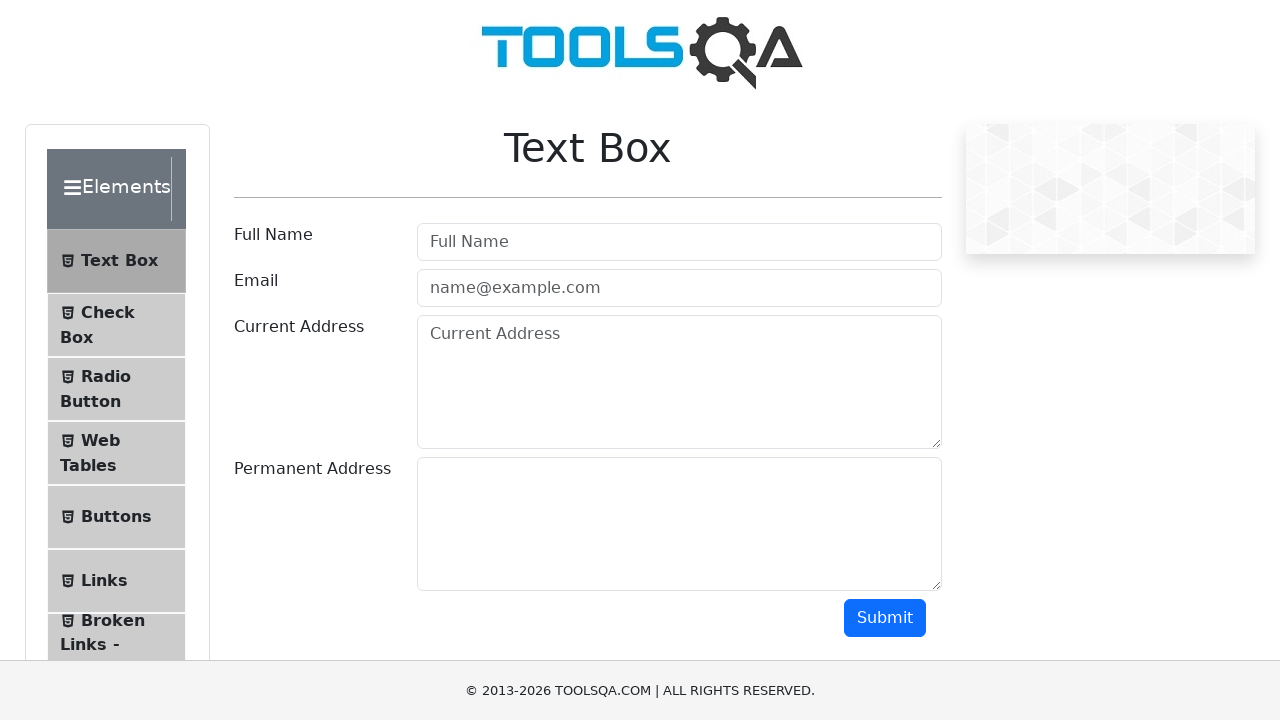

Navigated to DemoQA text-box page
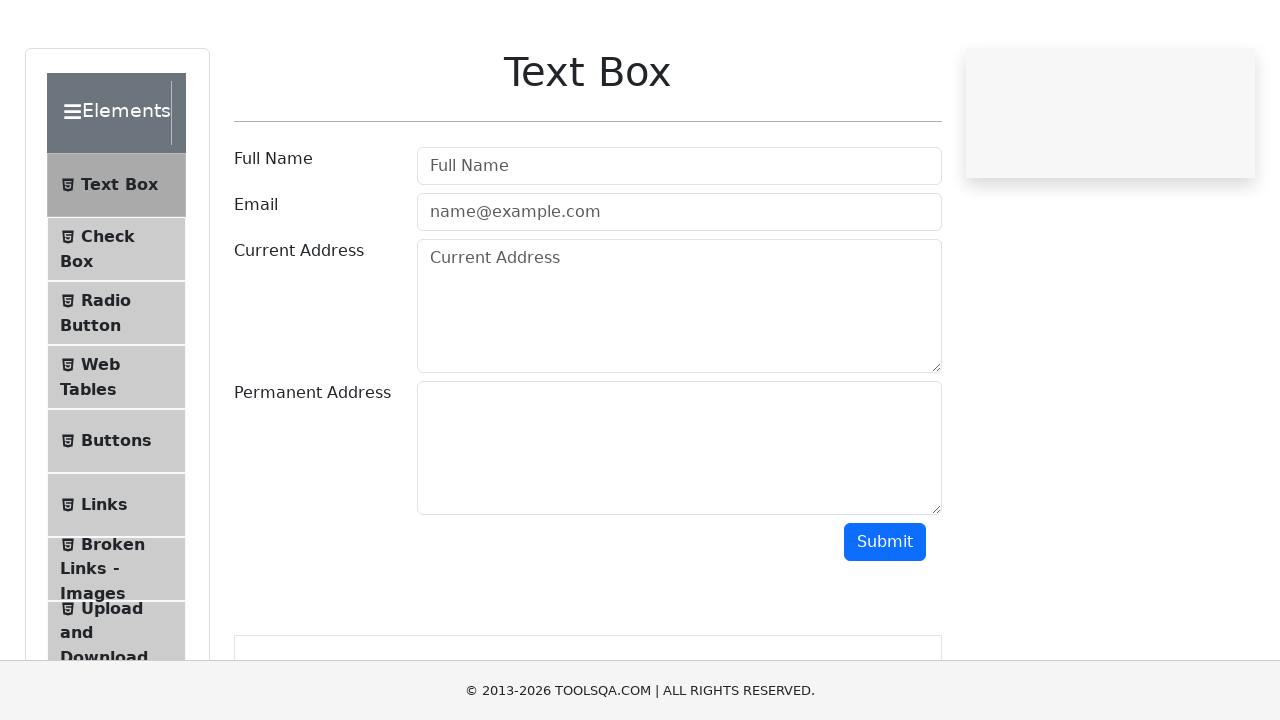

H1 heading element is present on the page
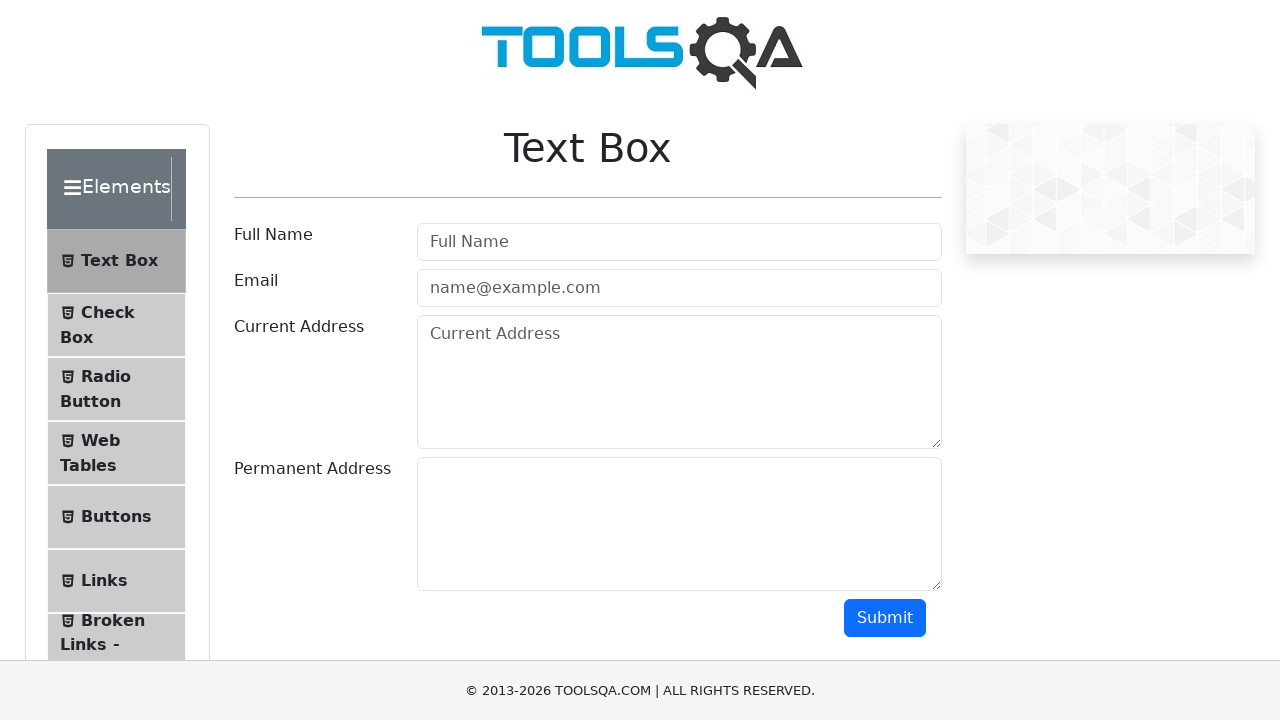

Retrieved h1 heading text: 'Text Box'
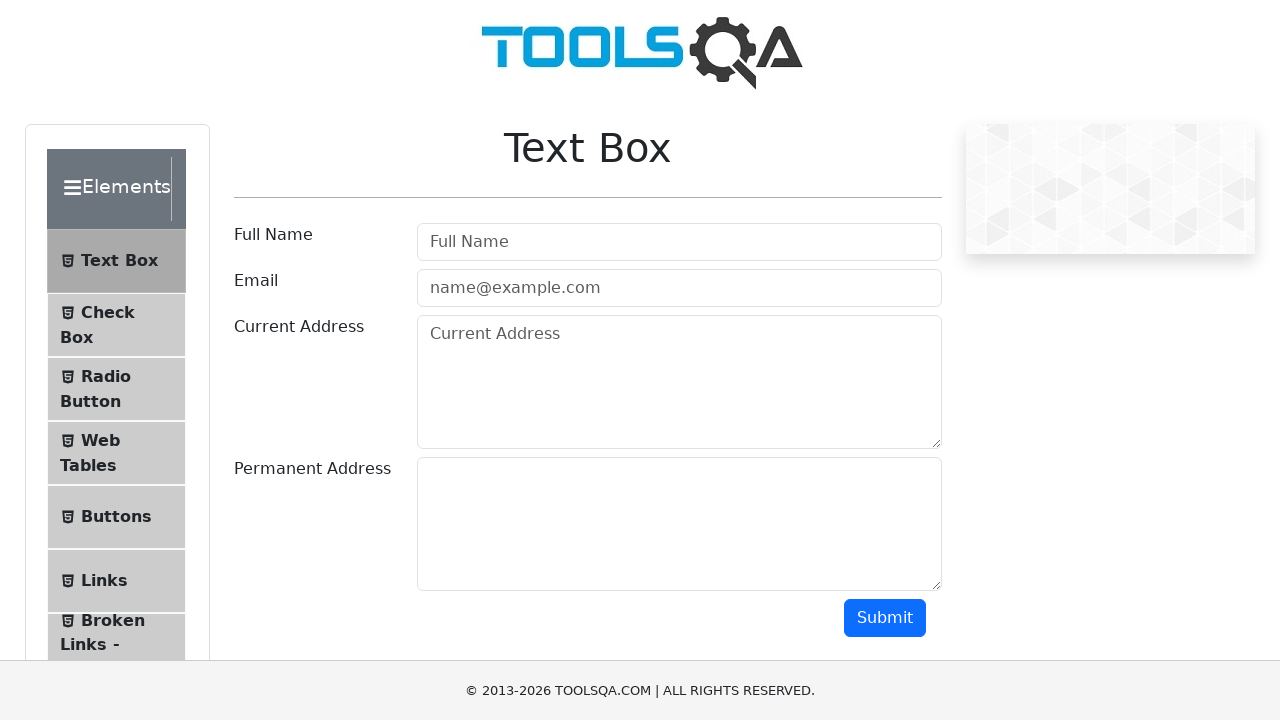

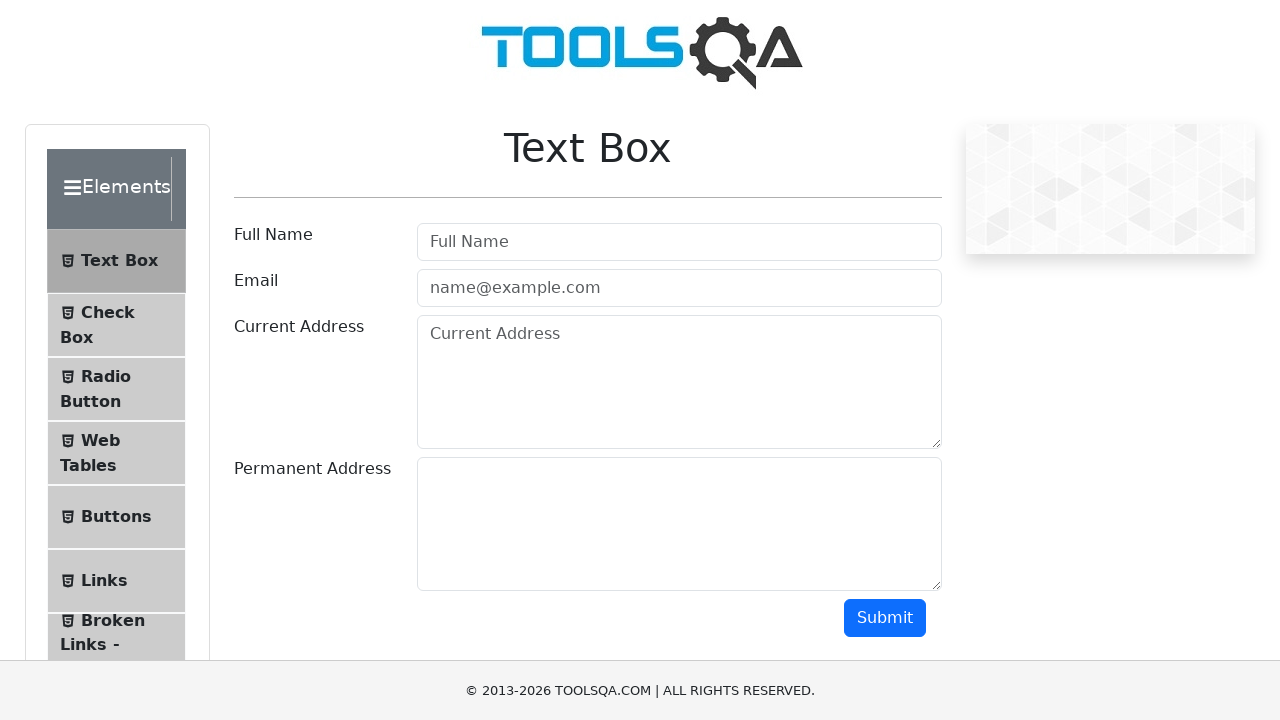